Tests alert handling by clicking a button that triggers a JavaScript alert and accepting it

Starting URL: http://testautomationpractice.blogspot.com/

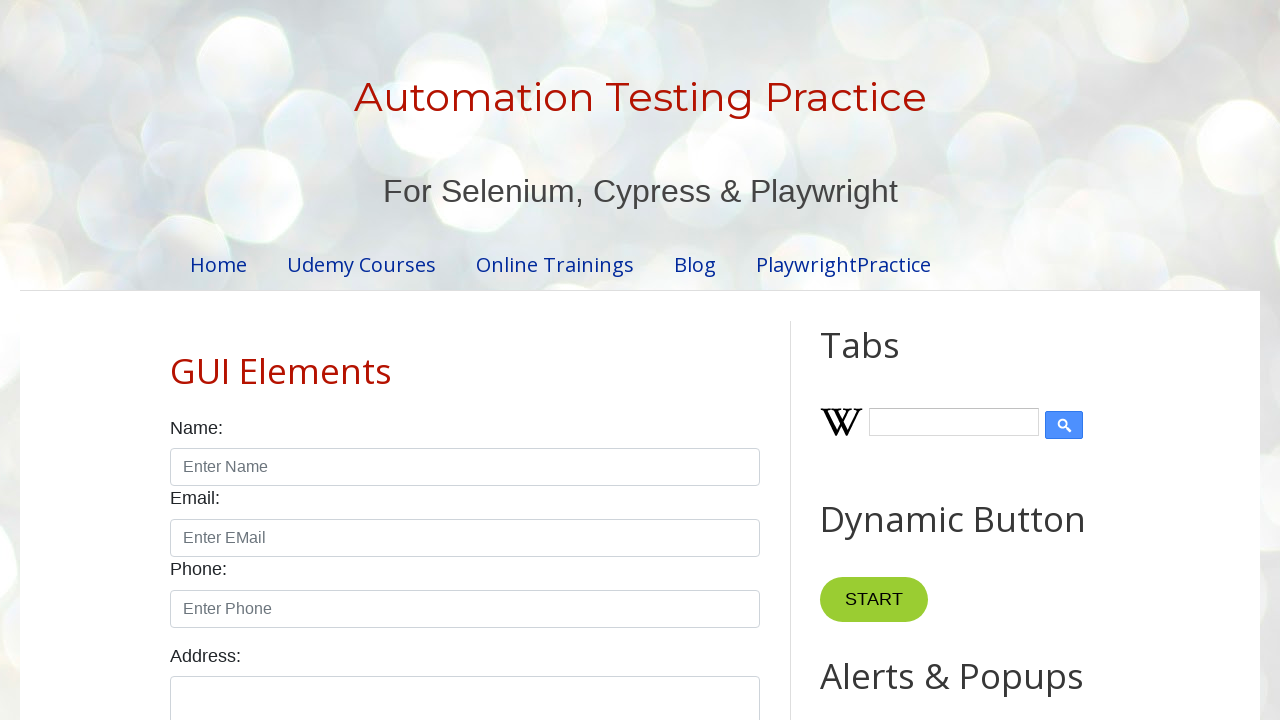

Clicked button that triggers JavaScript alert at (880, 361) on xpath=//button[@onclick='myFunction()']
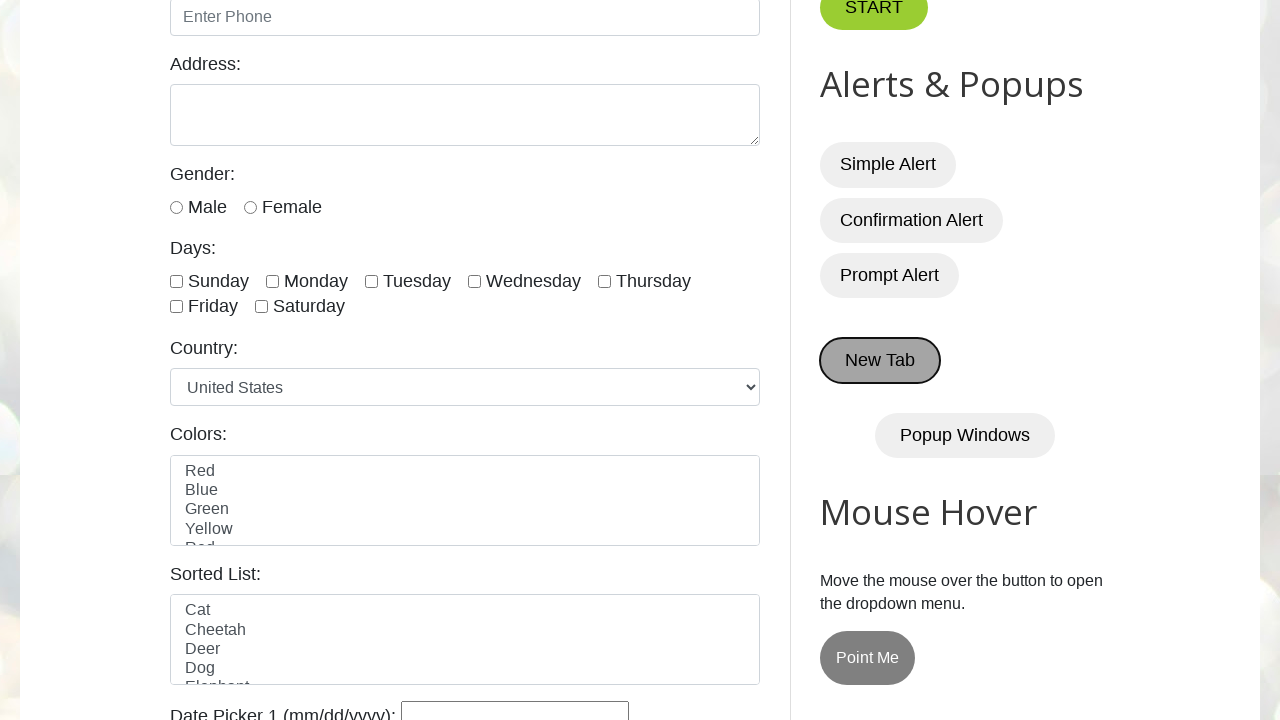

Set up dialog handler to accept alerts
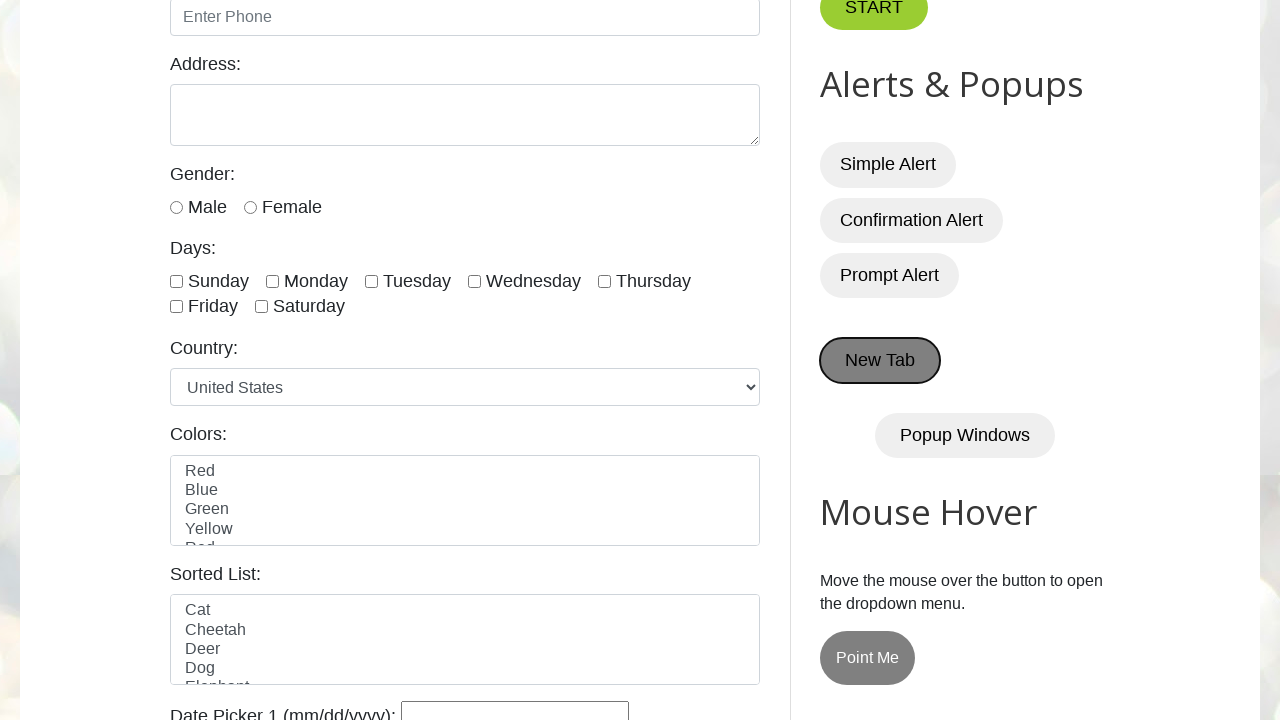

Waited for alert dialog to appear and be handled
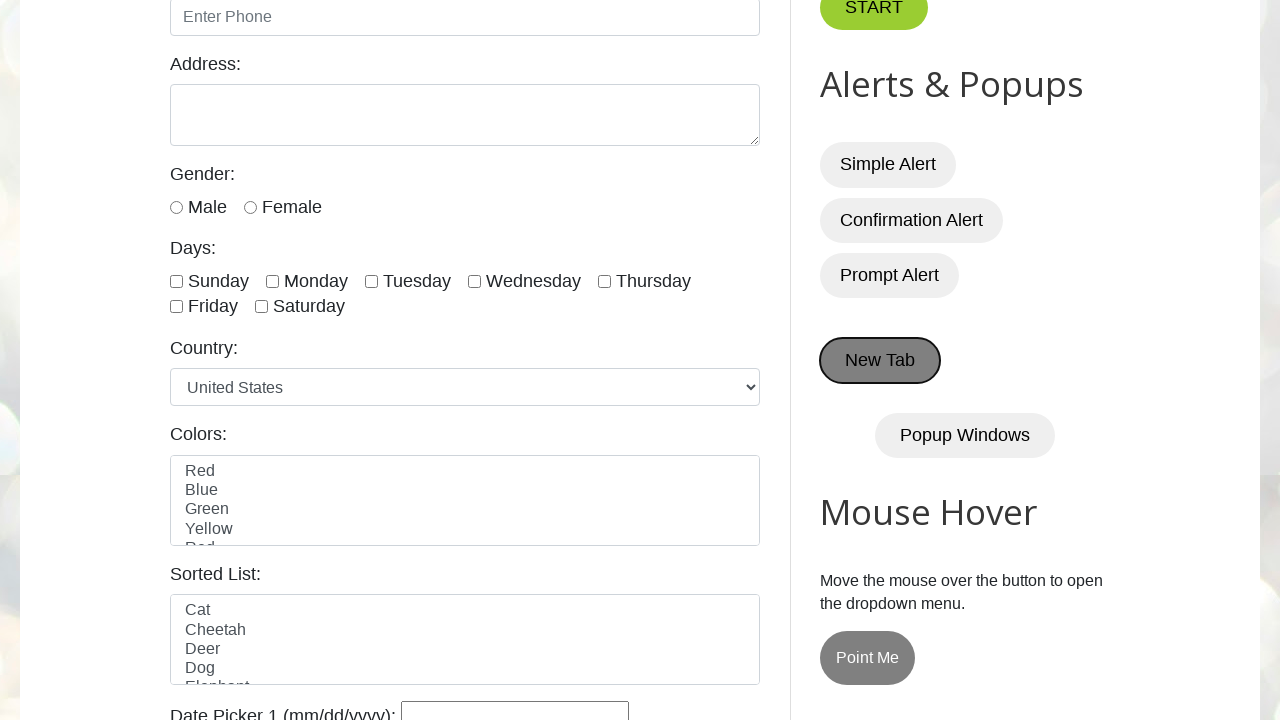

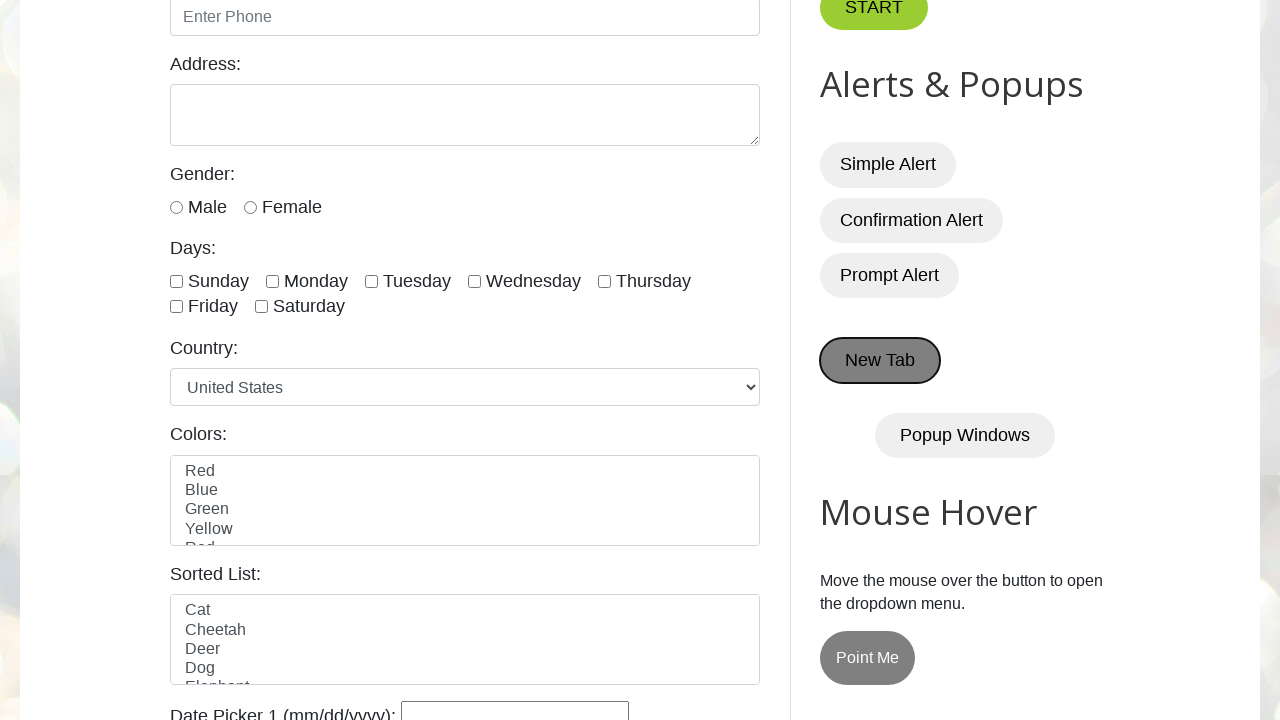